Tests custom dropdown functionality by selecting specific options from two different dropdown menus - selecting "Mango" from a fruits dropdown and "Reading" from a hobbies dropdown

Starting URL: https://syntaxprojects.com/no-select-tag-dropdown-demo-homework.php

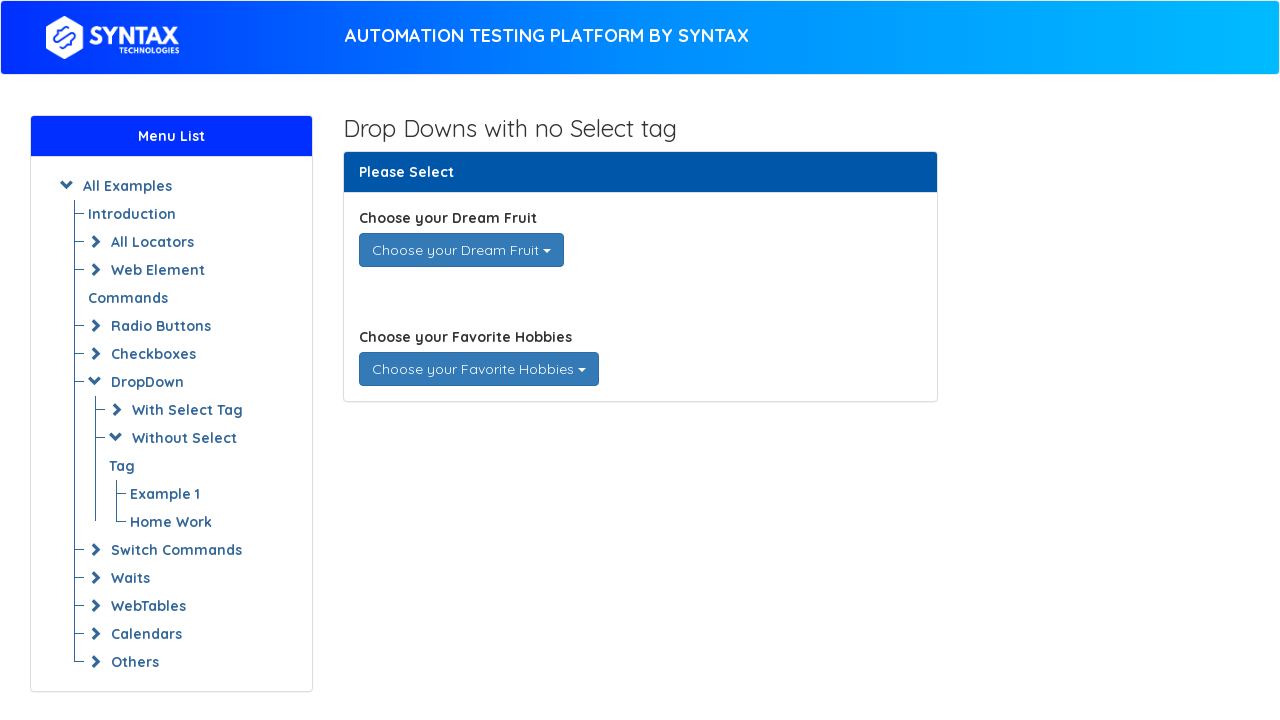

Clicked on dream fruits dropdown to open it at (461, 250) on div#dream_fruits
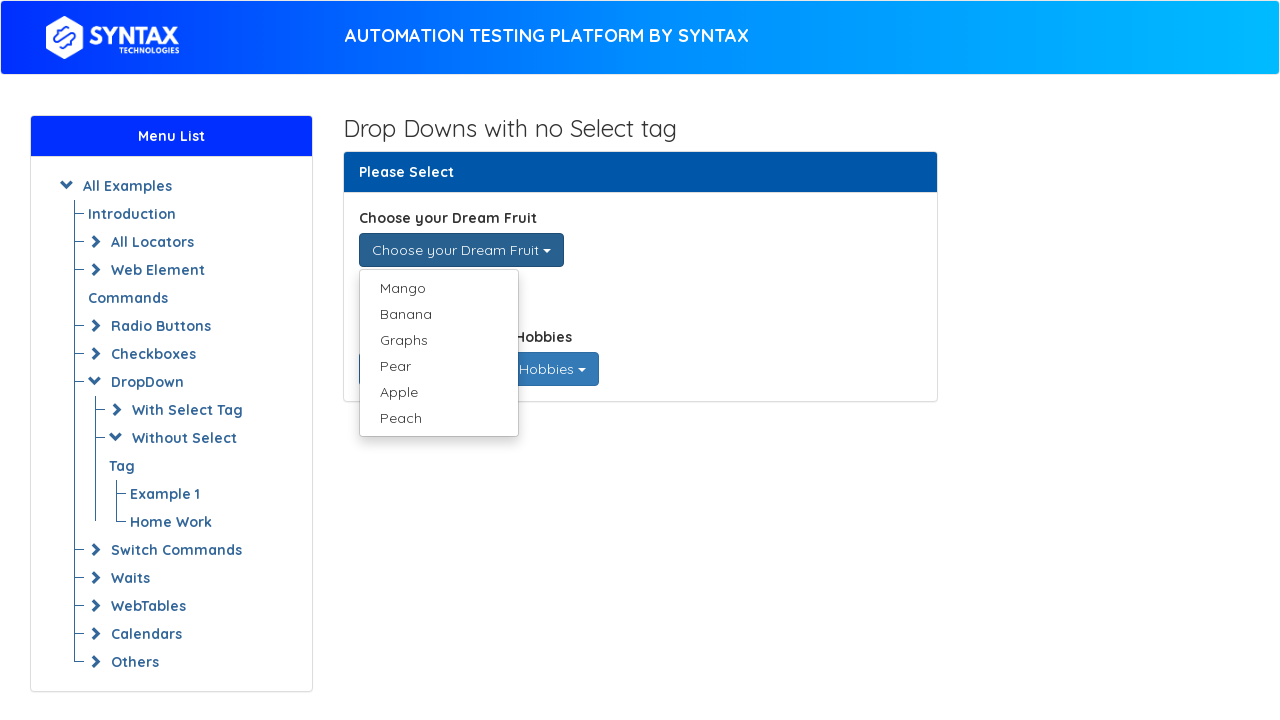

Selected 'Mango' from the fruits dropdown at (438, 288) on xpath=//ul[@class='dropdown-menu single-dropdown-menu']/li/a[text()='Mango']
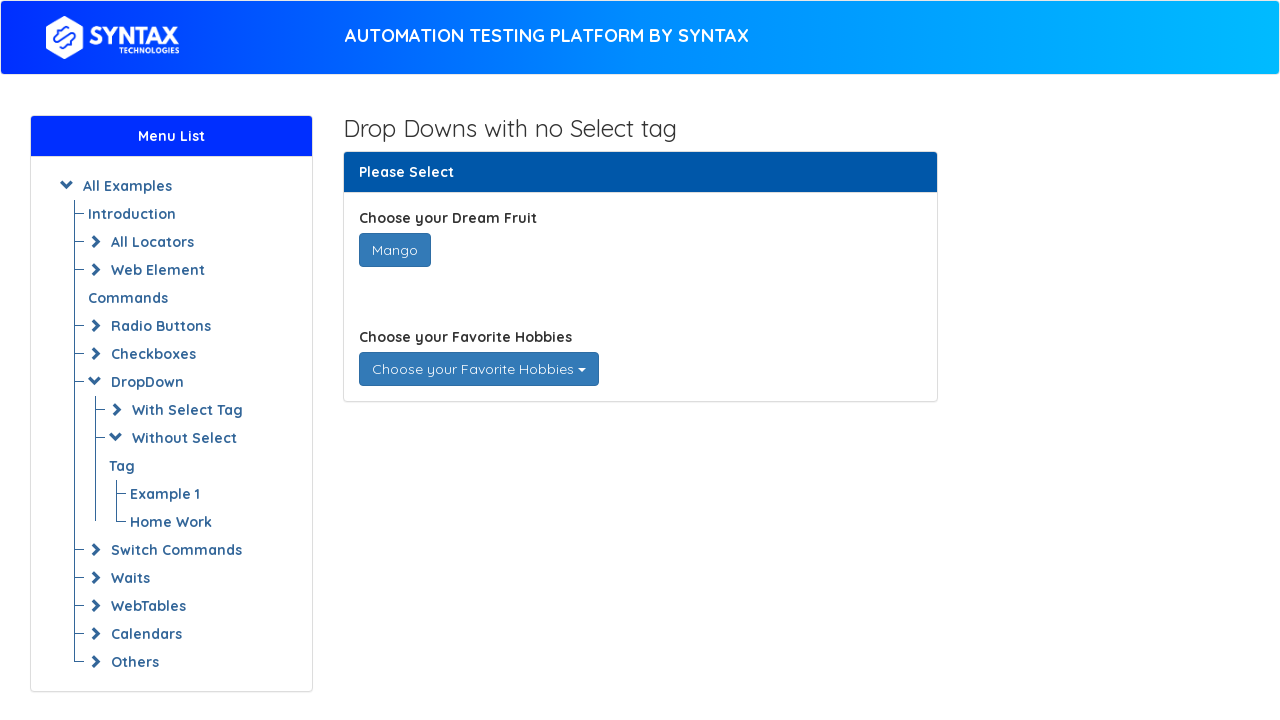

Clicked on favorite hobbies dropdown to open it at (478, 369) on div#favorite_hobbies
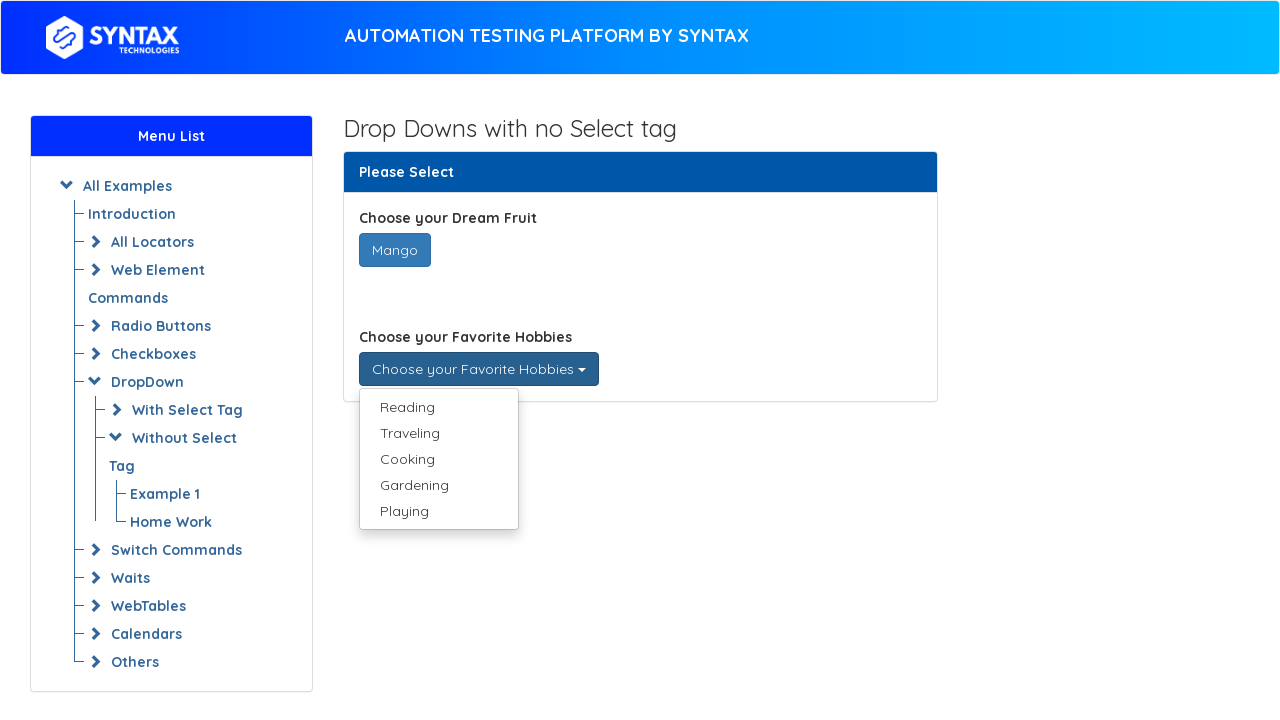

Selected 'Reading' from the hobbies dropdown at (438, 407) on xpath=//ul[@class='dropdown-menu multi-dropdown-menu']/li/a[text()='Reading']
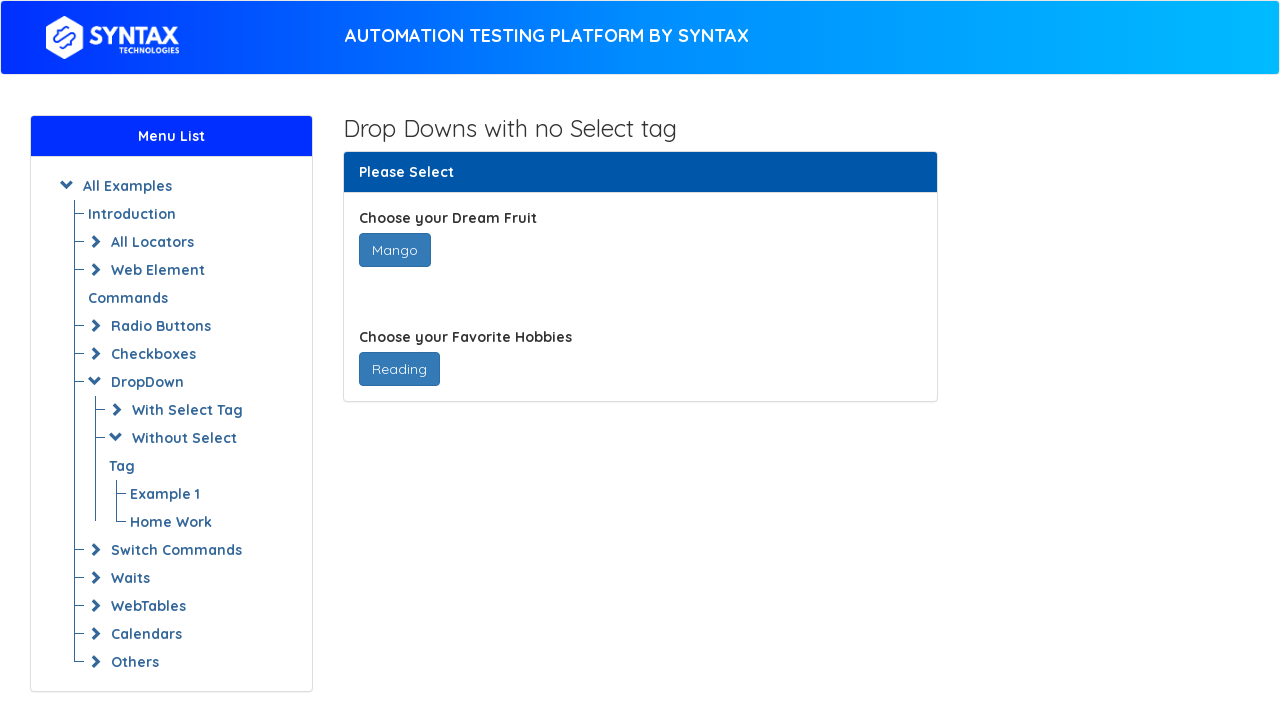

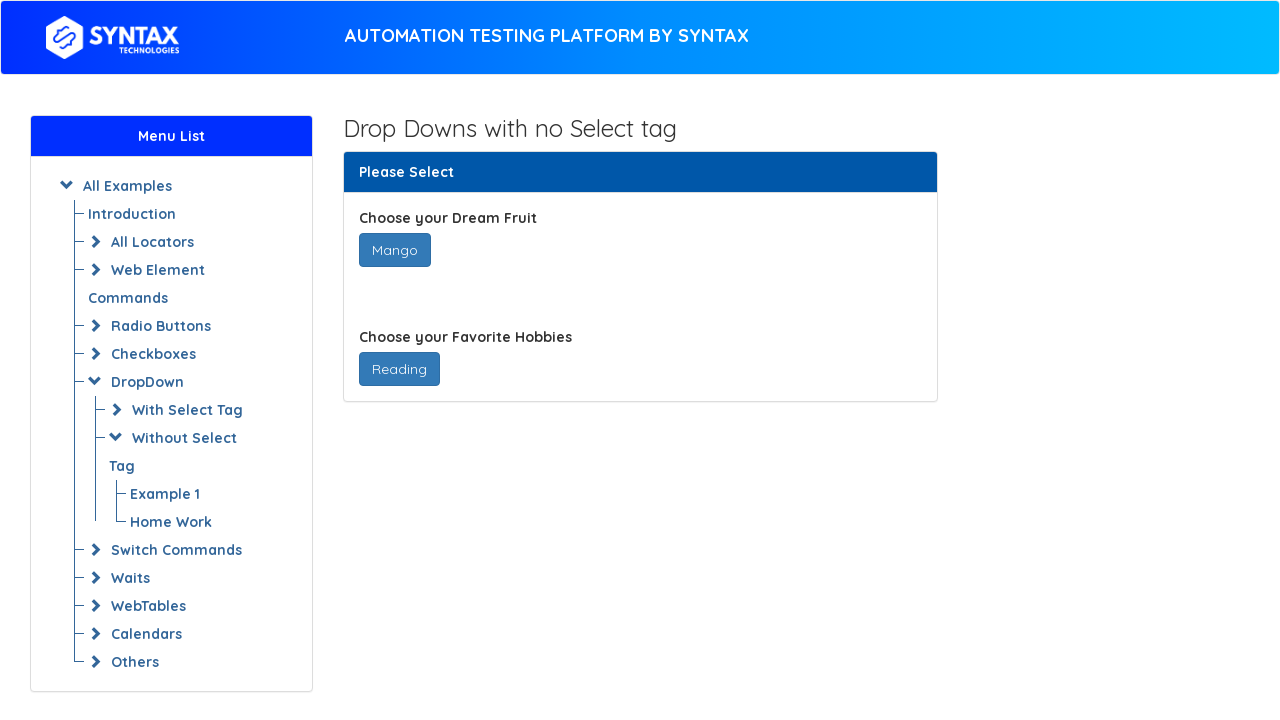